Tests checkbox and radio button selection states by clicking and verifying checked status

Starting URL: https://automationfc.github.io/basic-form/index.html

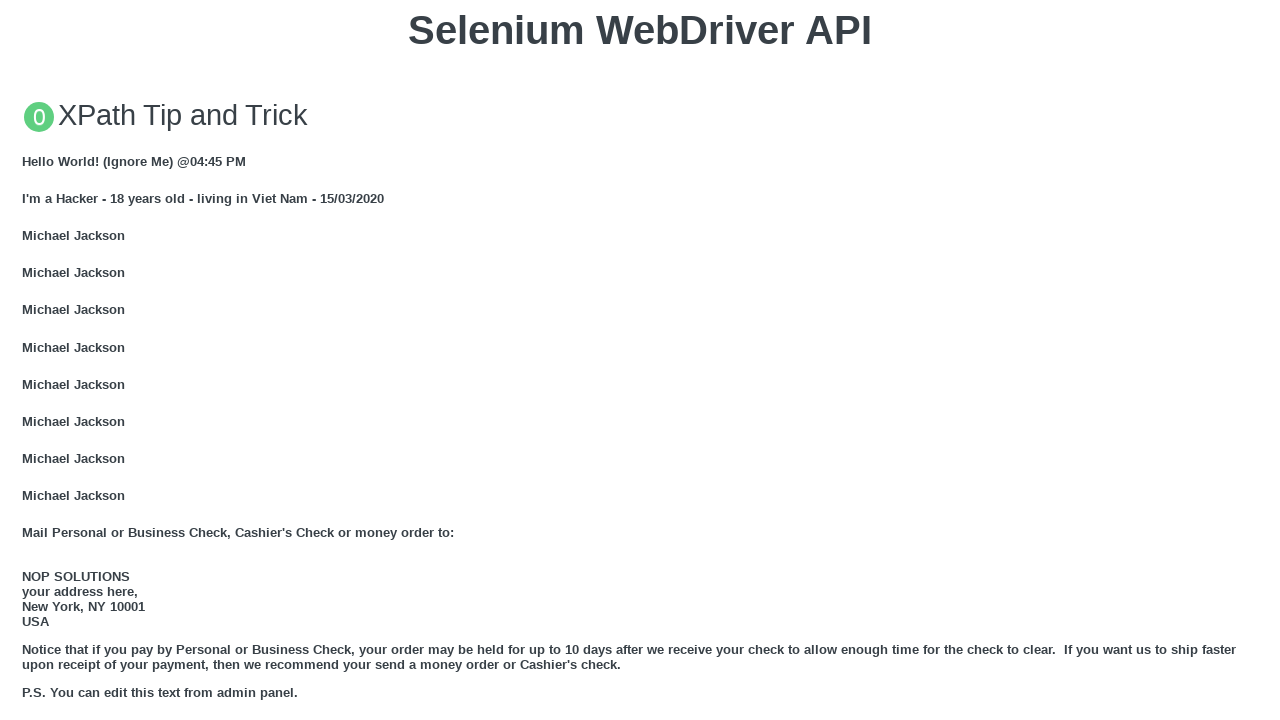

Clicked the 'Under 18' radio button at (28, 360) on #under_18
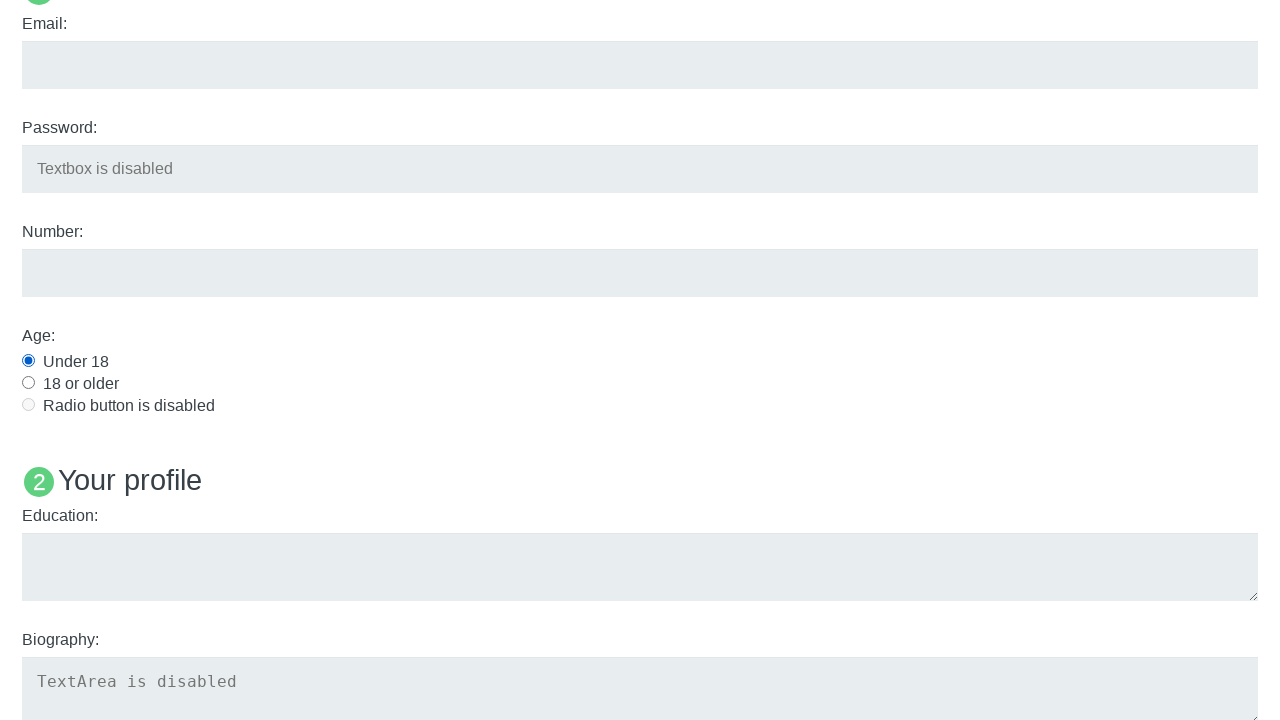

Clicked the 'Java' checkbox at (28, 361) on #java
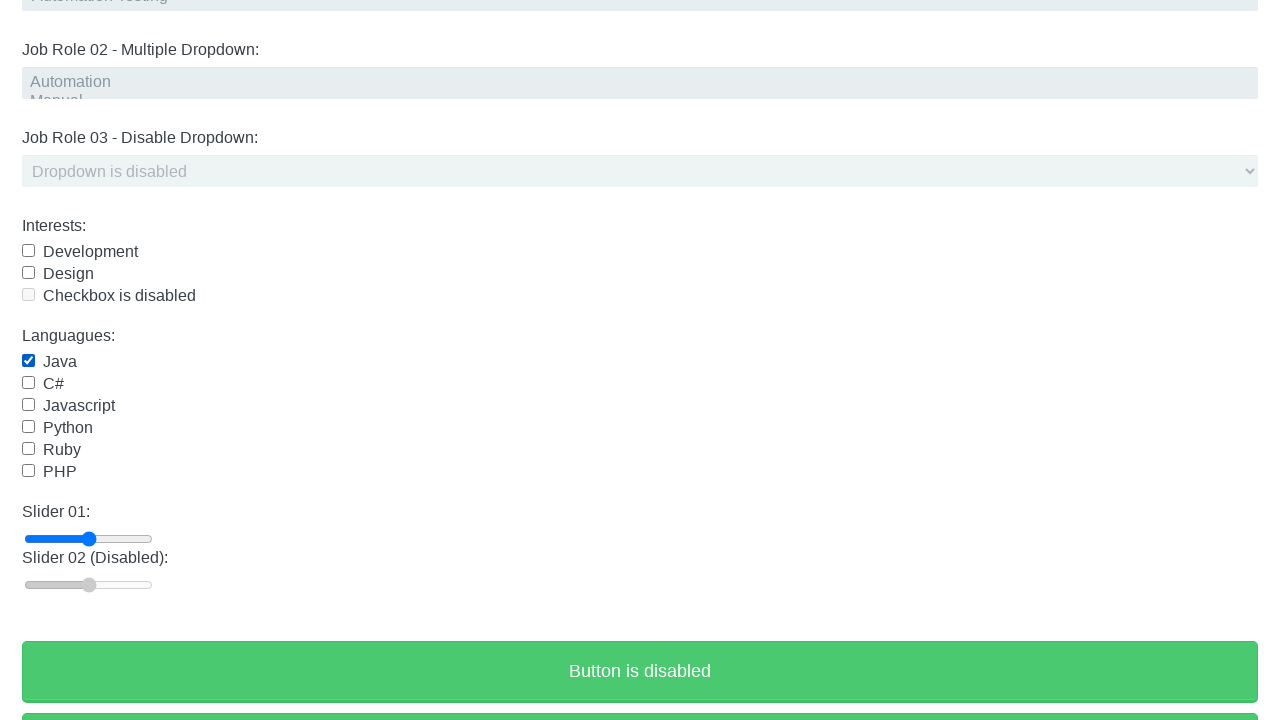

Verified that 'Under 18' radio button is checked
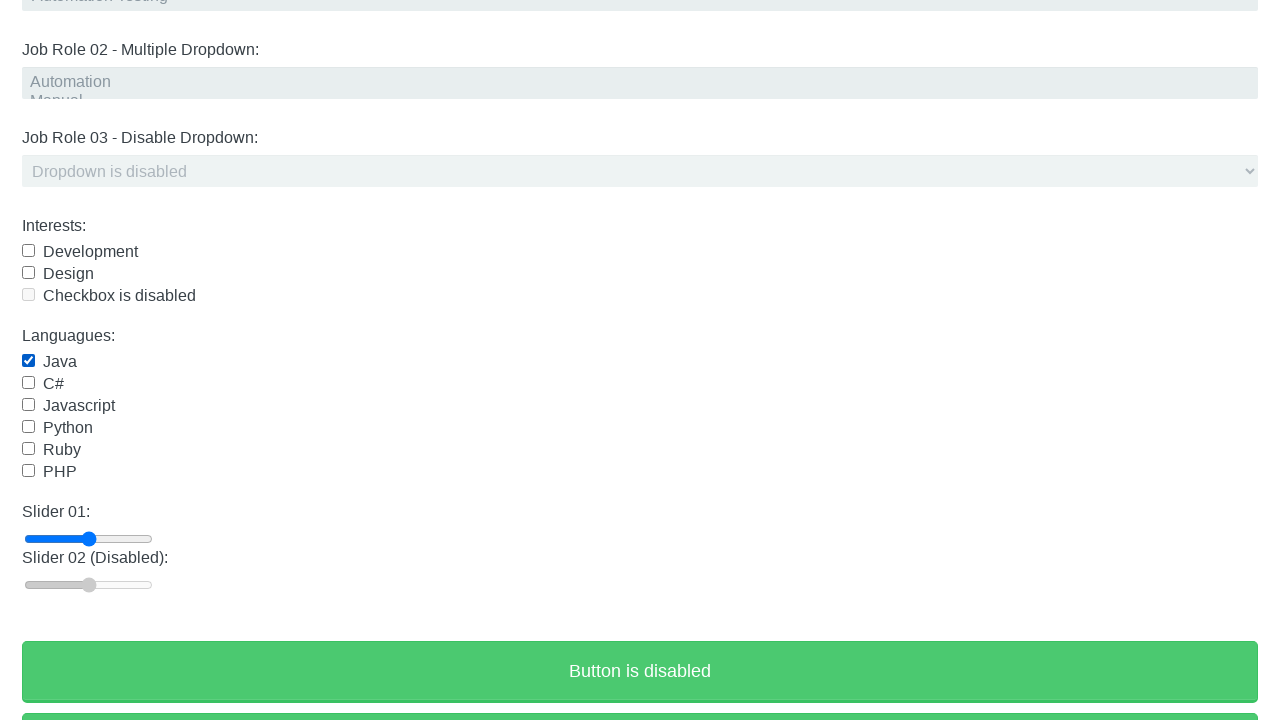

Verified that 'Java' checkbox is checked
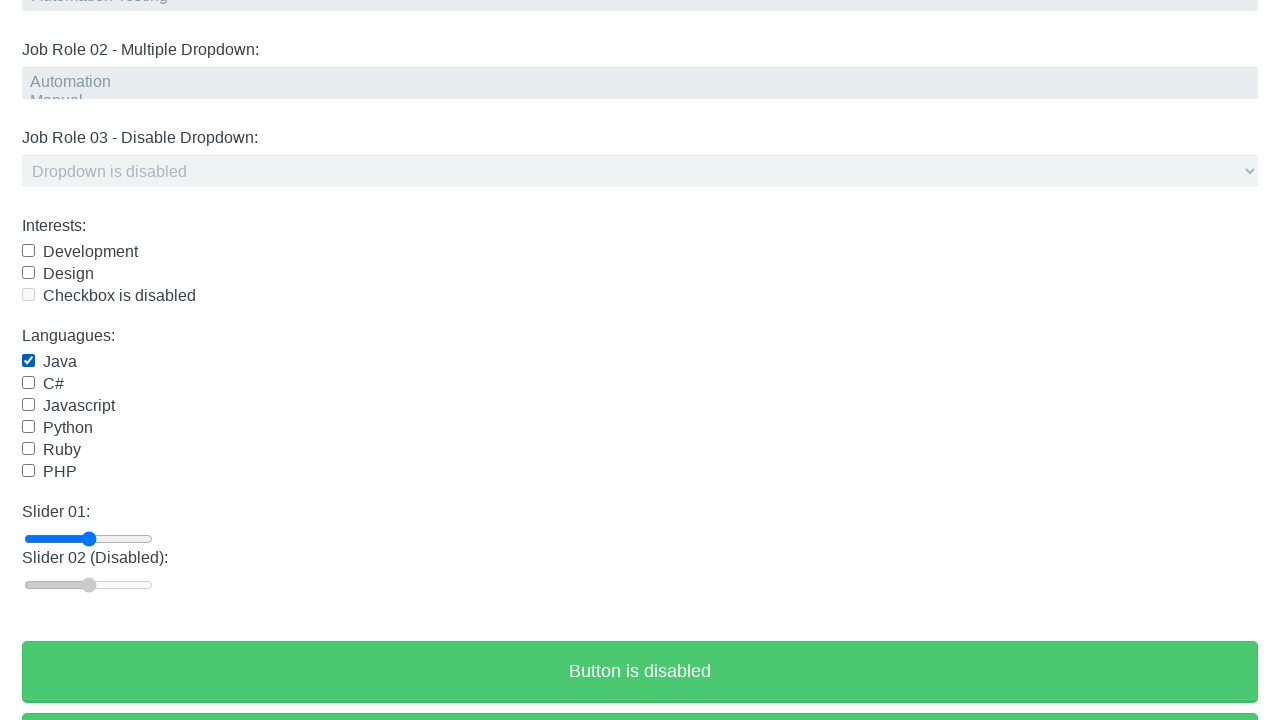

Clicked the 'Java' checkbox to deselect it at (28, 361) on #java
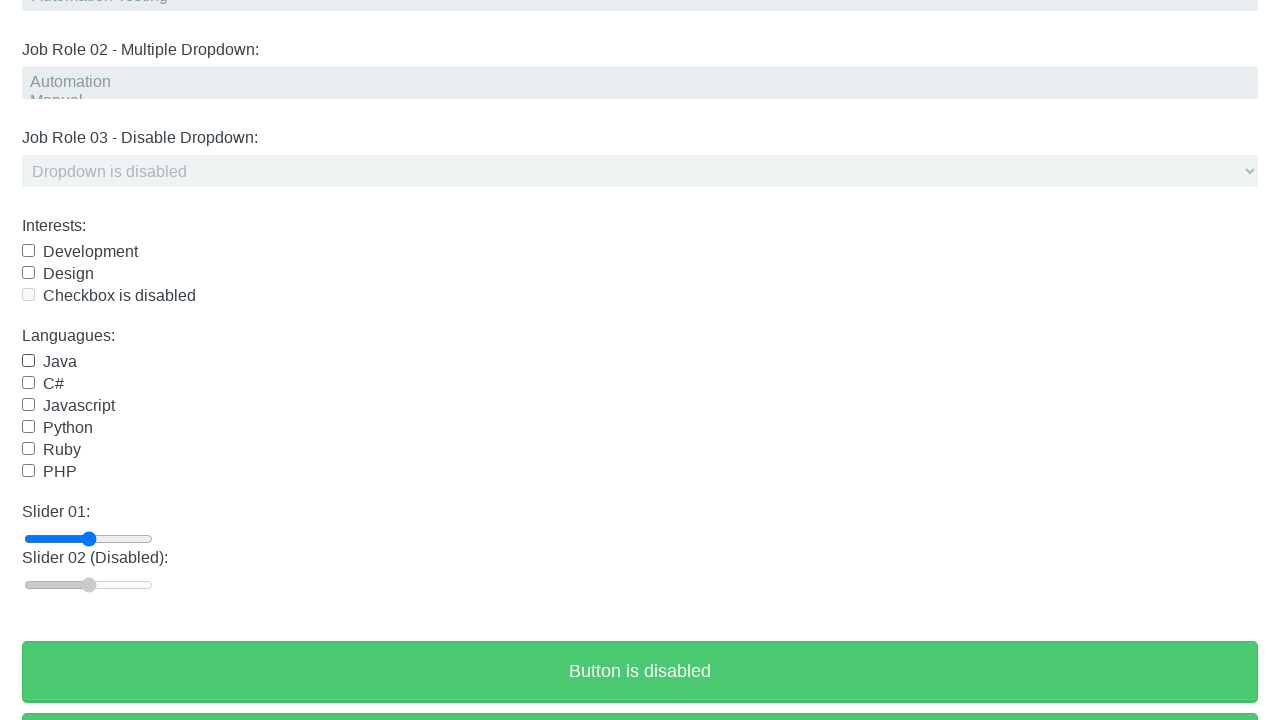

Verified that 'Java' checkbox is deselected
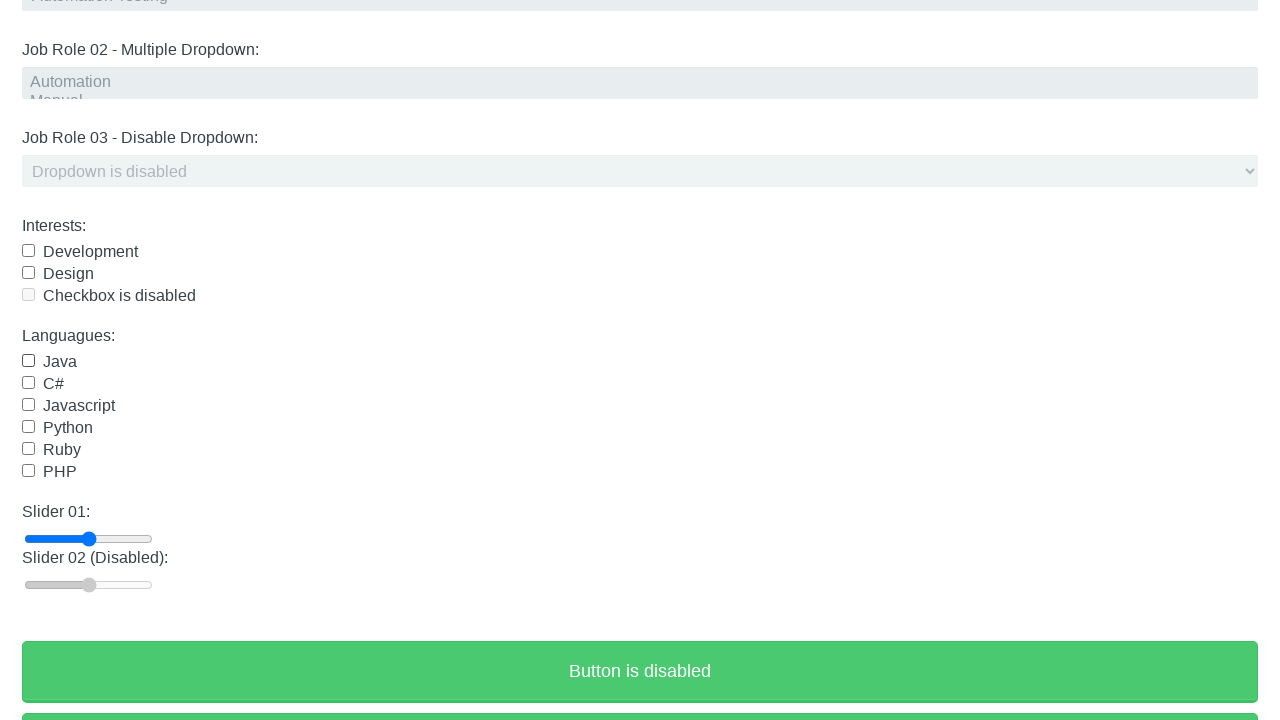

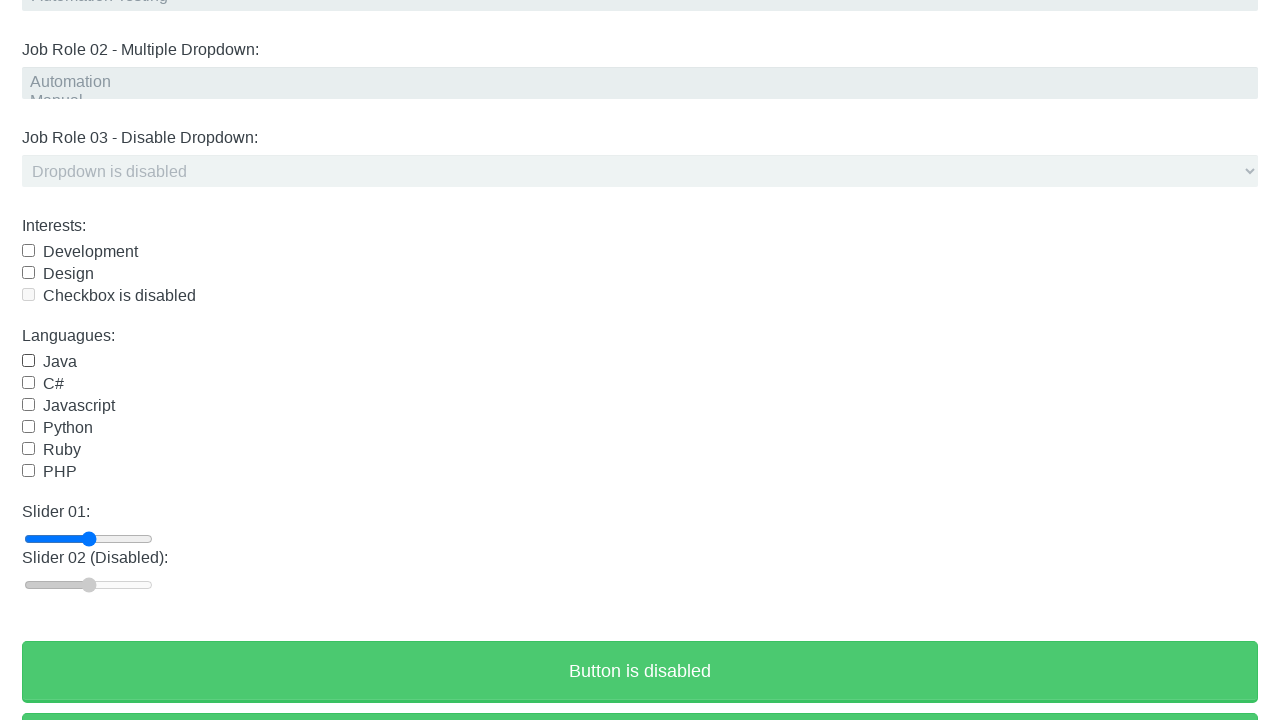